Tests iframe handling by switching between single and nested iframes, filling text inputs in each frame context

Starting URL: https://demo.automationtesting.in/Frames.html

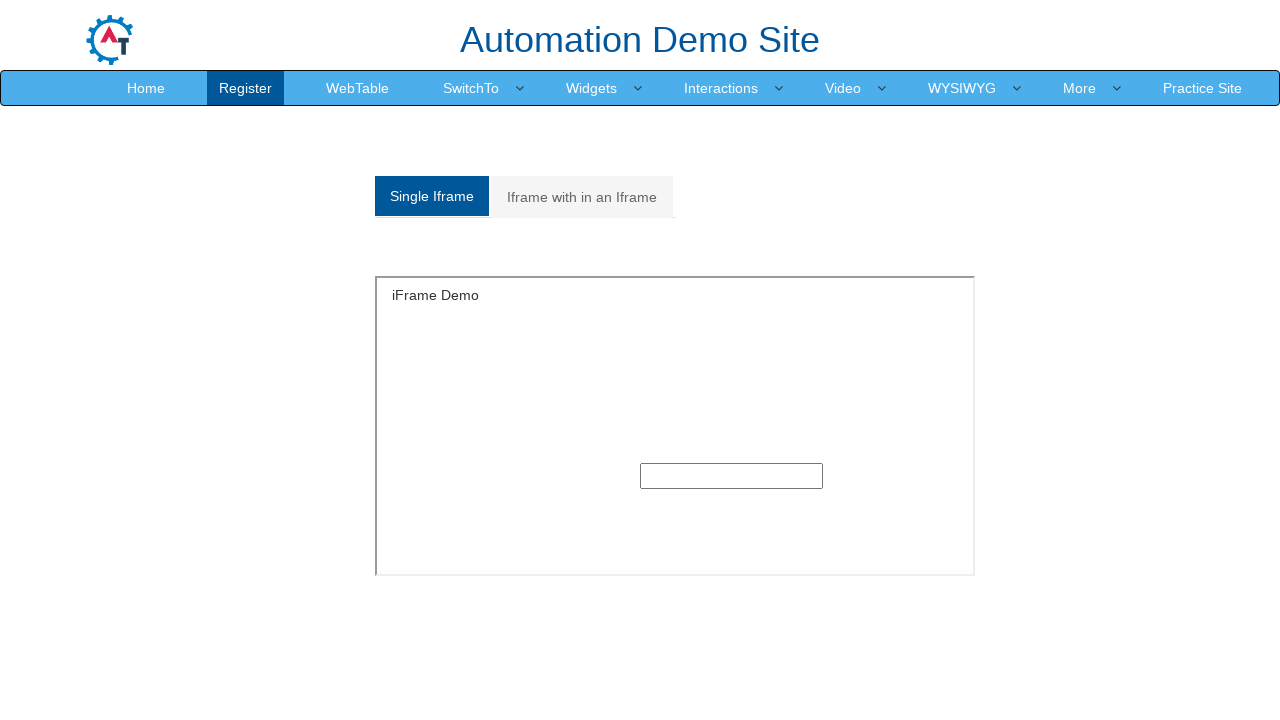

Located single iframe with id 'singleframe'
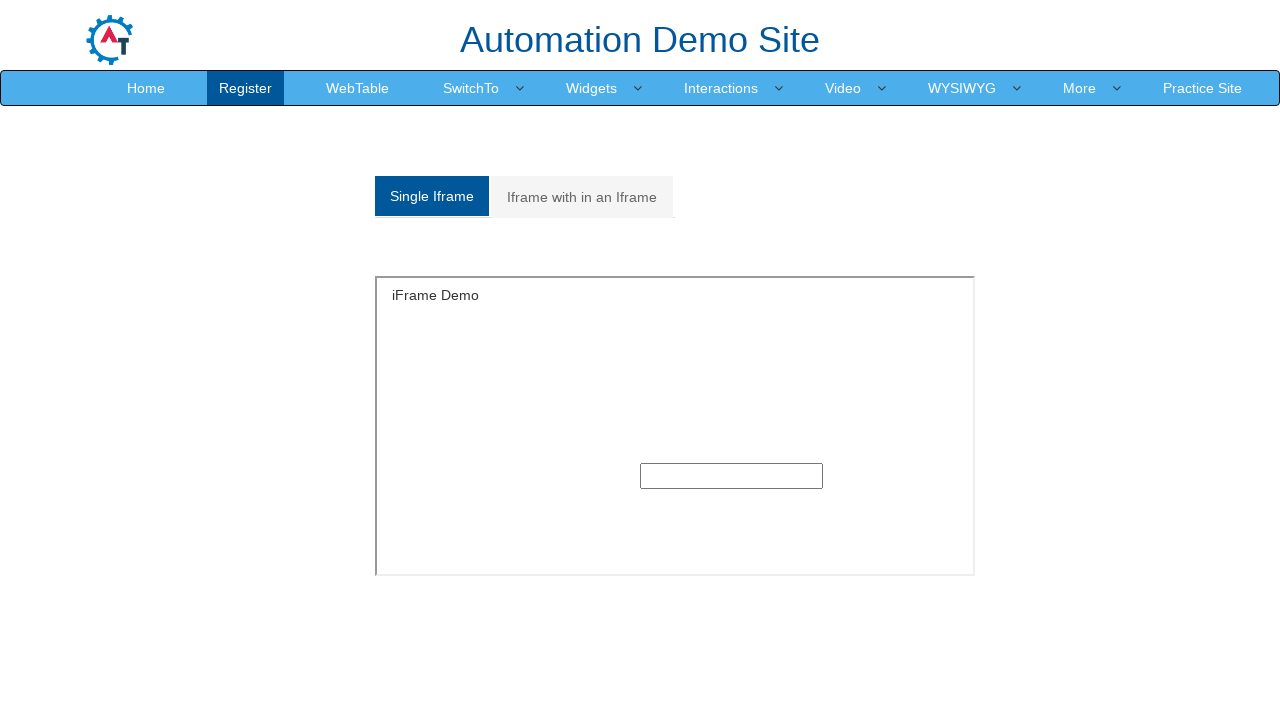

Filled text input in single iframe with 'sacg' on iframe#singleframe >> internal:control=enter-frame >> input[type='text']
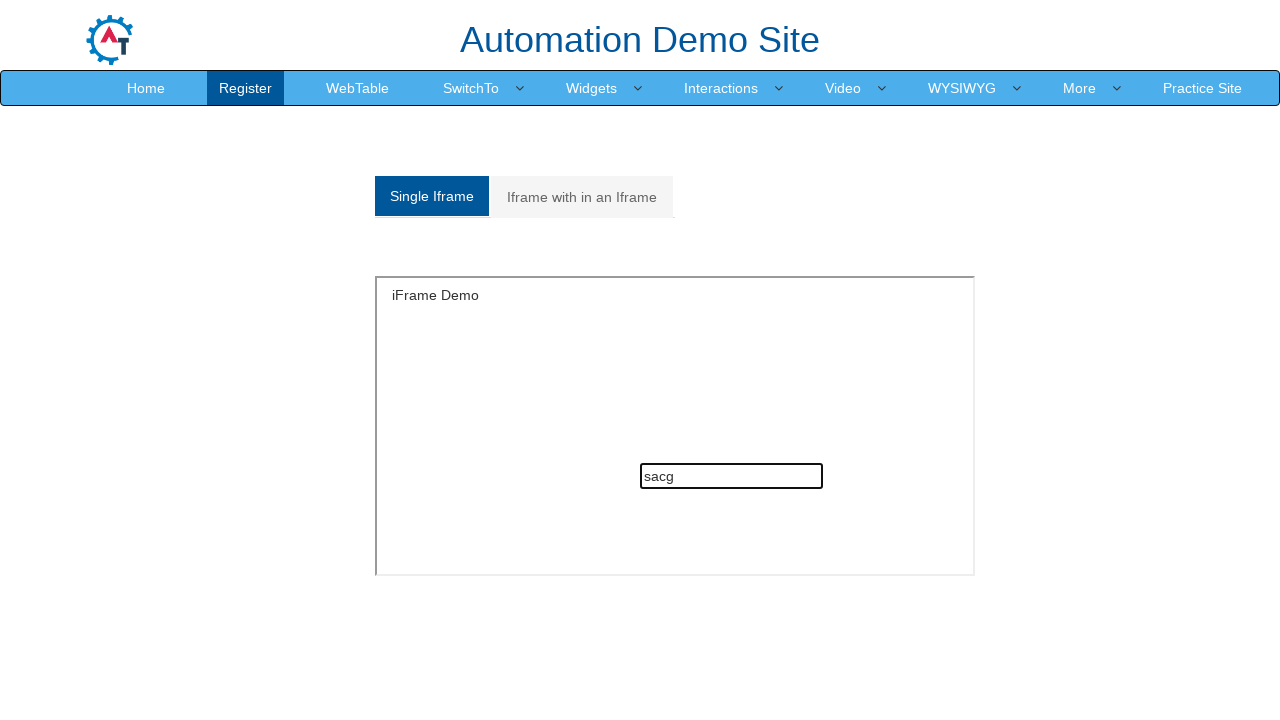

Clicked on the second tab for nested frames at (582, 197) on (//a[@class='analystic'])[2]
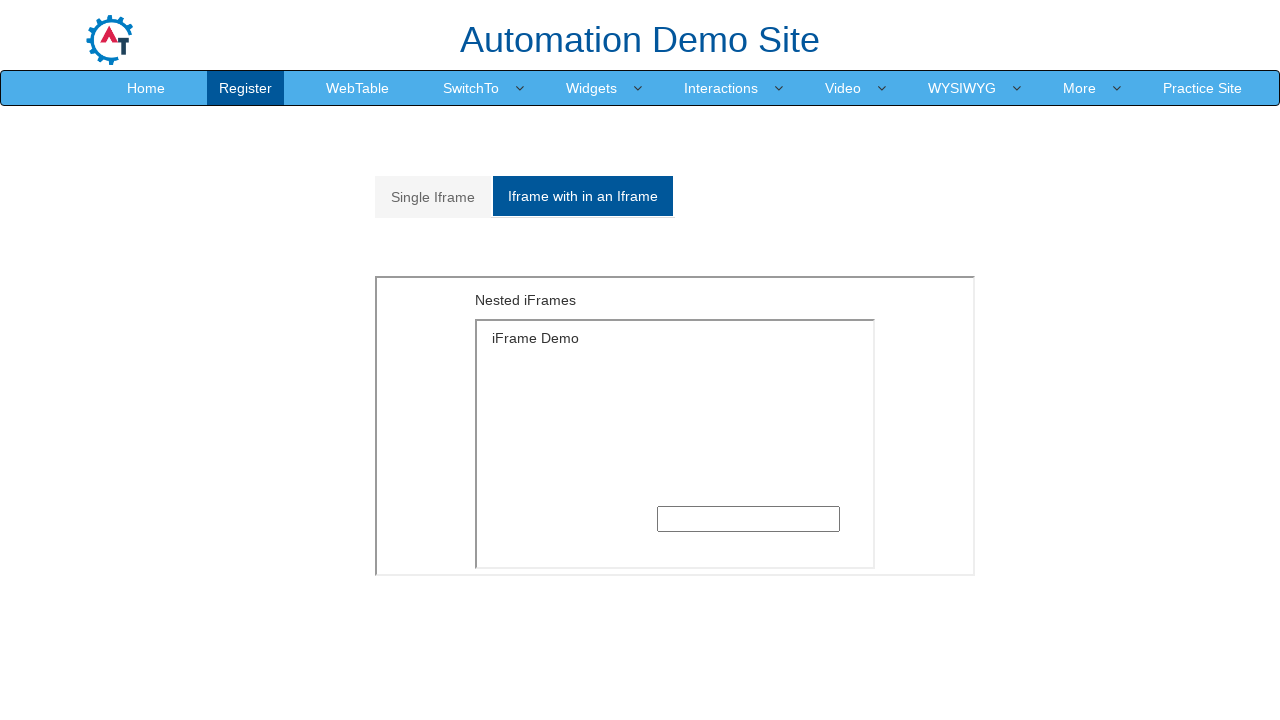

Located first level nested iframe with src 'MultipleFrames.html'
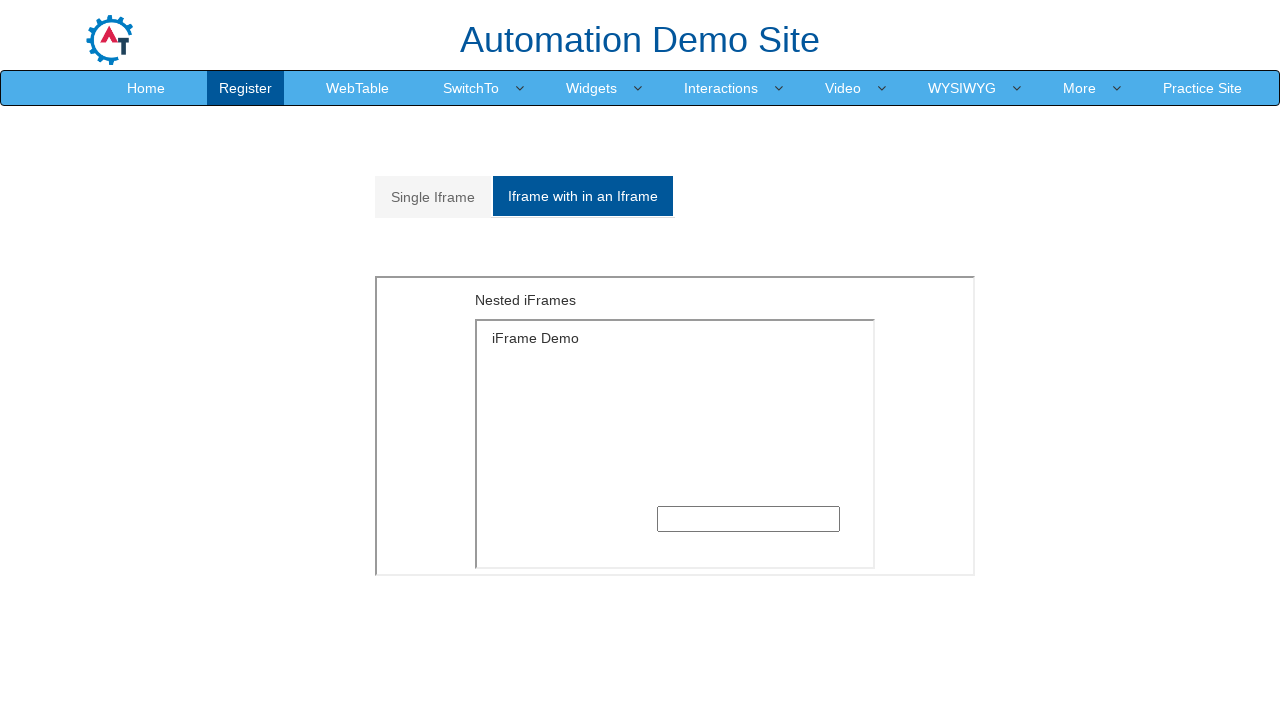

Located second level nested iframe with src 'SingleFrame.html'
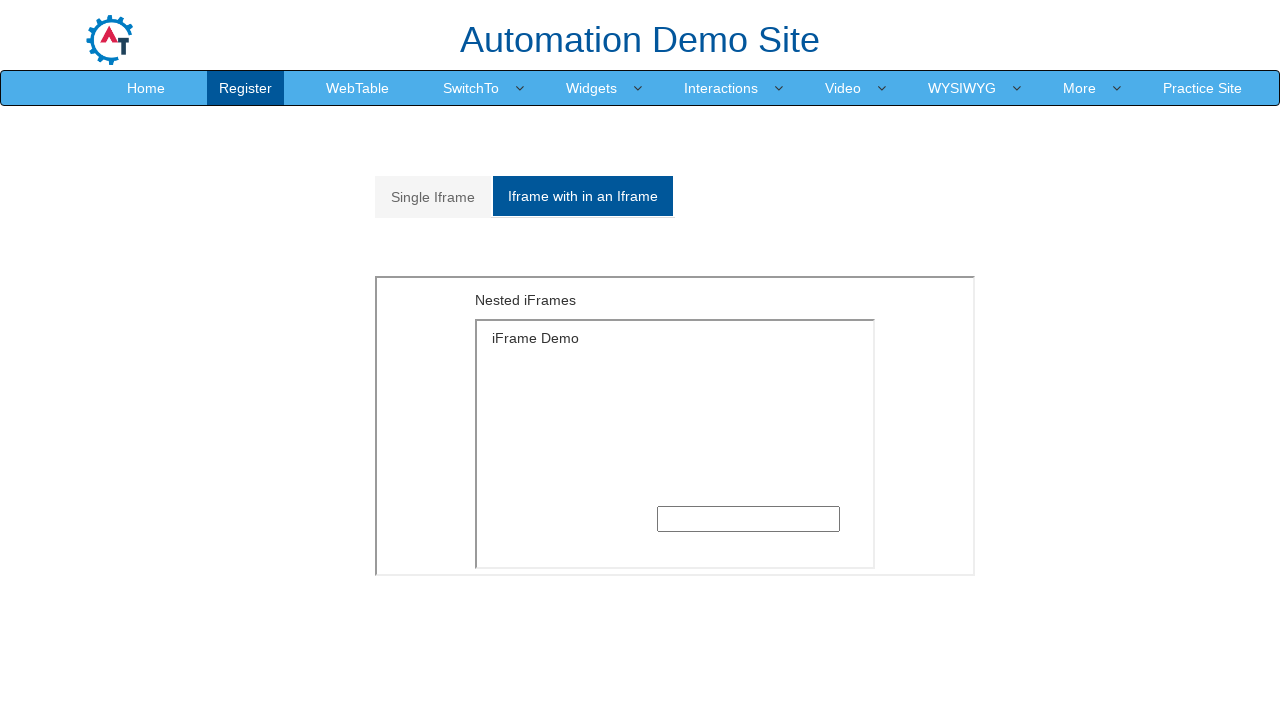

Filled text input in nested iframe with 'sacg' on iframe[src='MultipleFrames.html'] >> internal:control=enter-frame >> iframe[src=
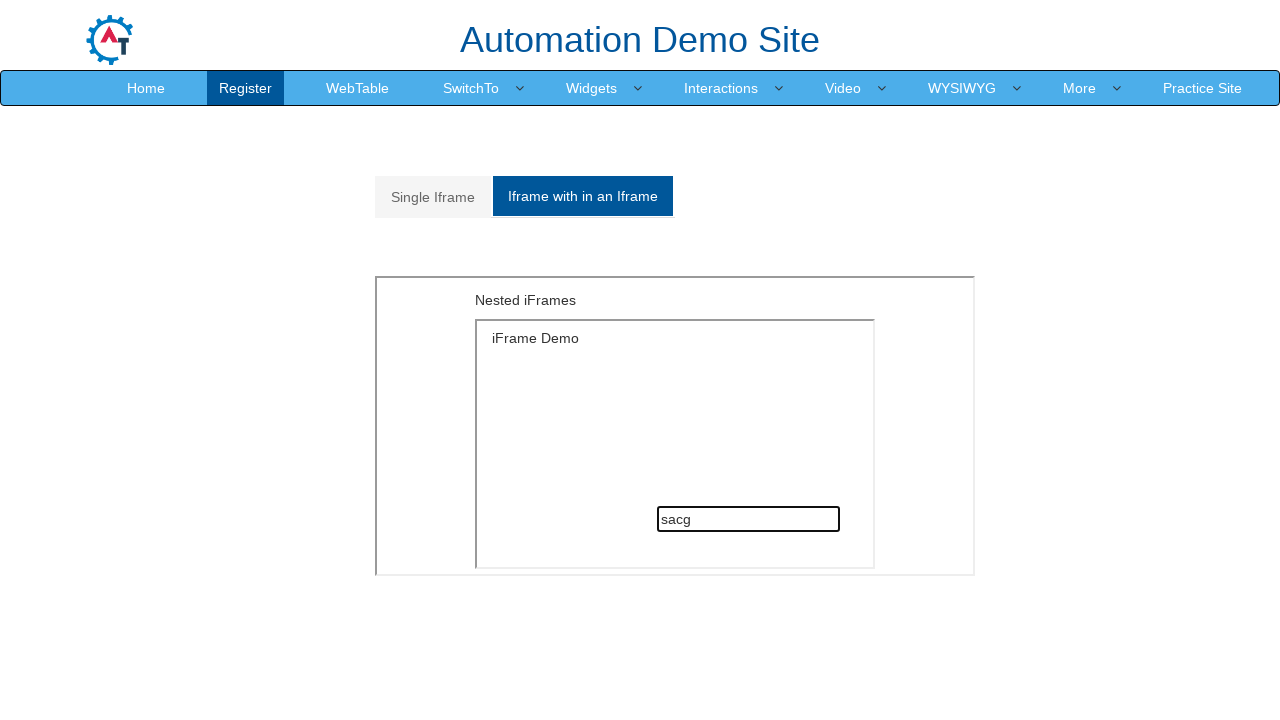

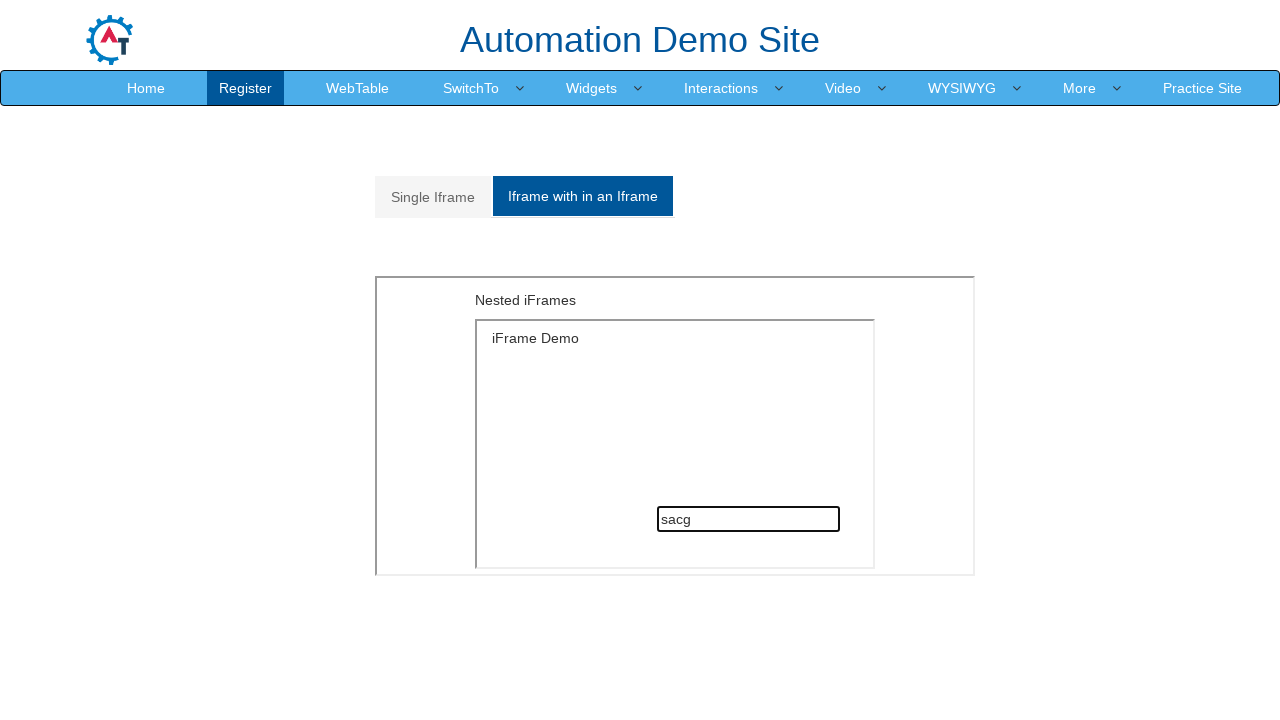